Navigates to an automation practice page and locates a broken link element to verify its presence

Starting URL: https://rahulshettyacademy.com/AutomationPractice/

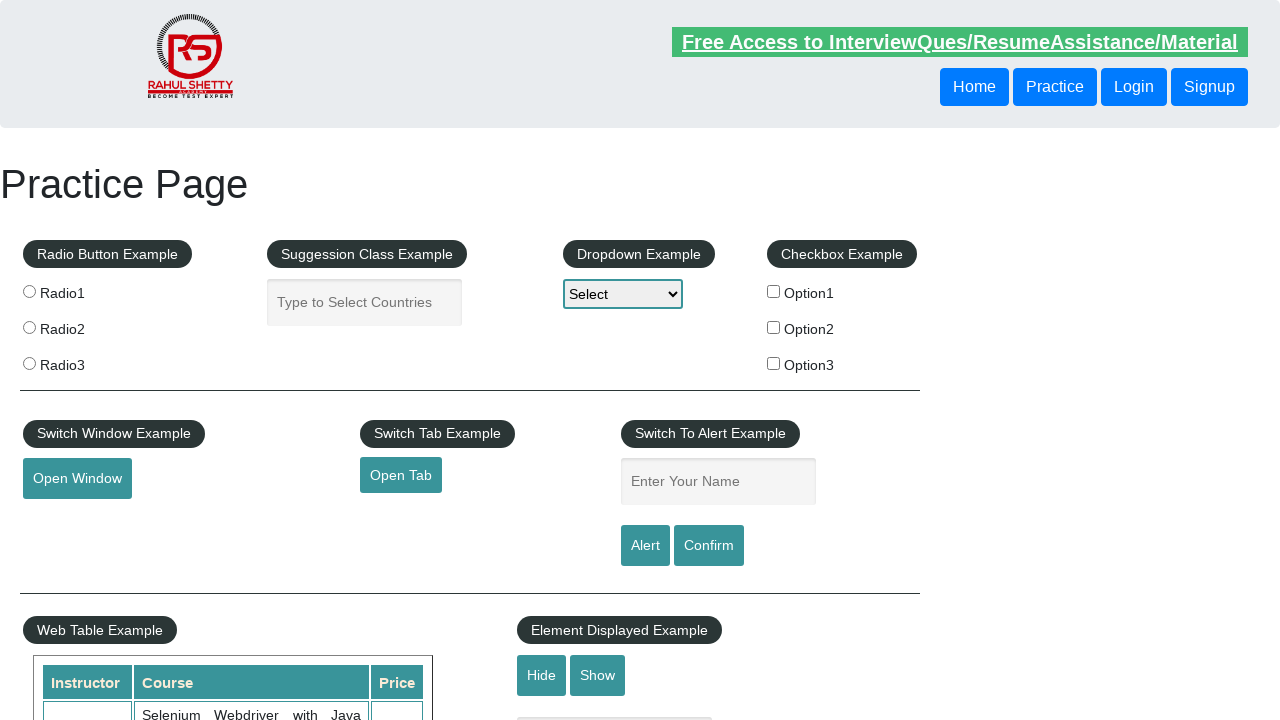

Navigated to automation practice page
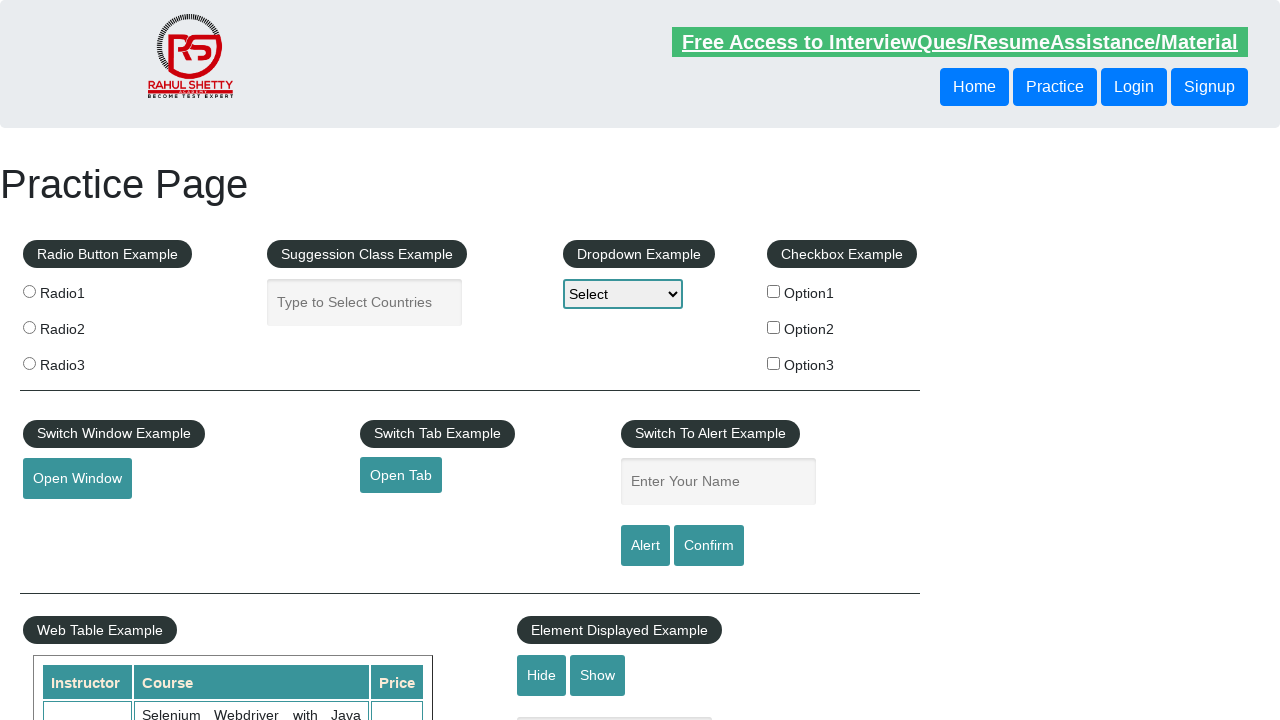

Located broken link element using XPath
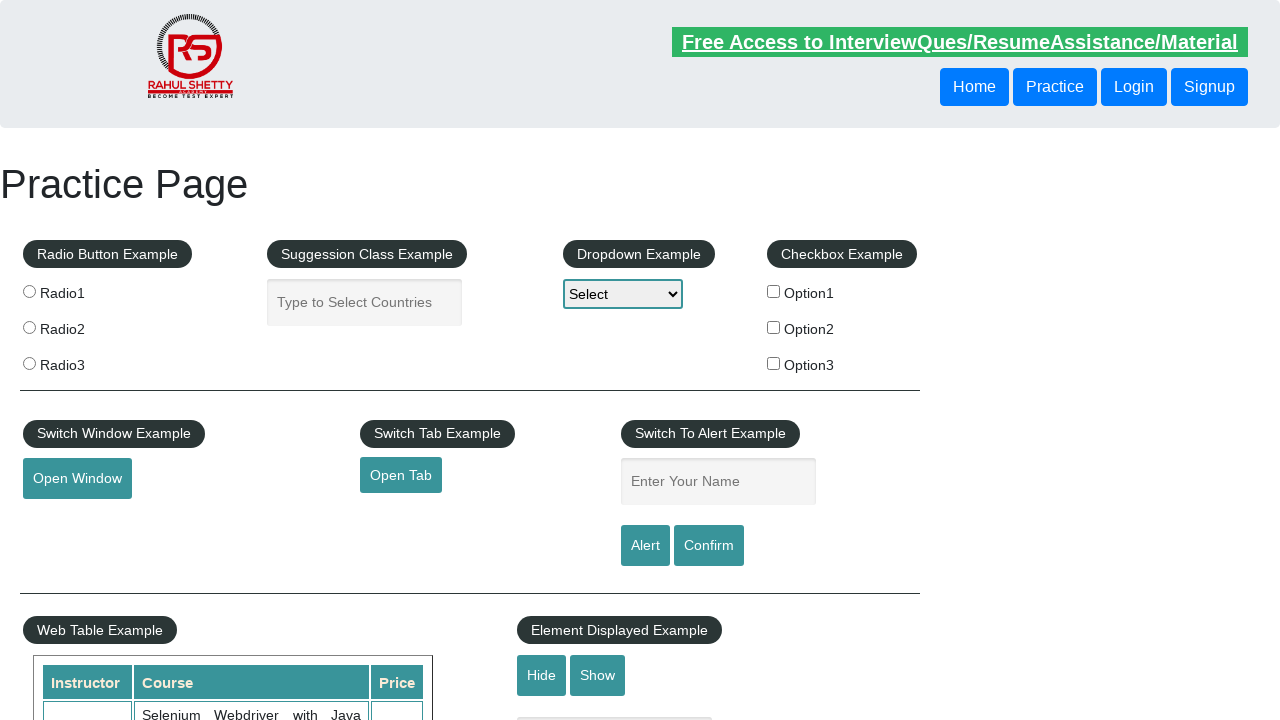

Retrieved href attribute from broken link element: https://rahulshettyacademy.com/brokenlink
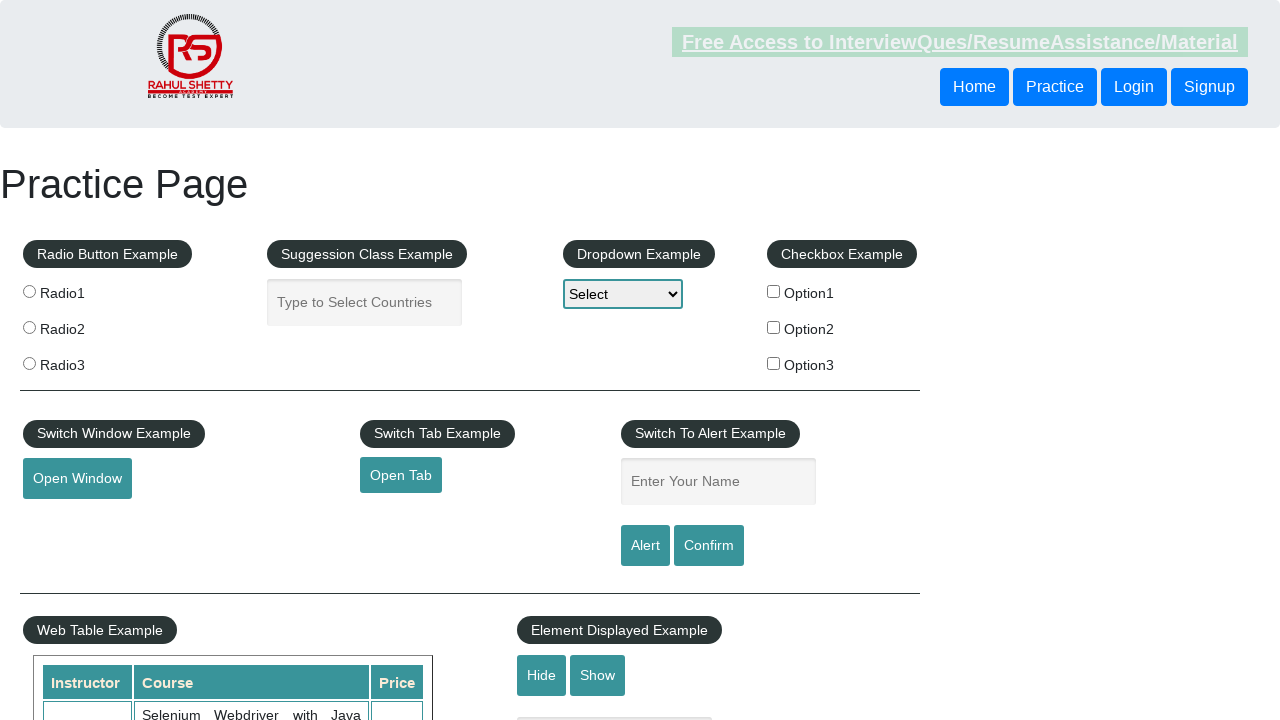

Verified broken link element is present and visible
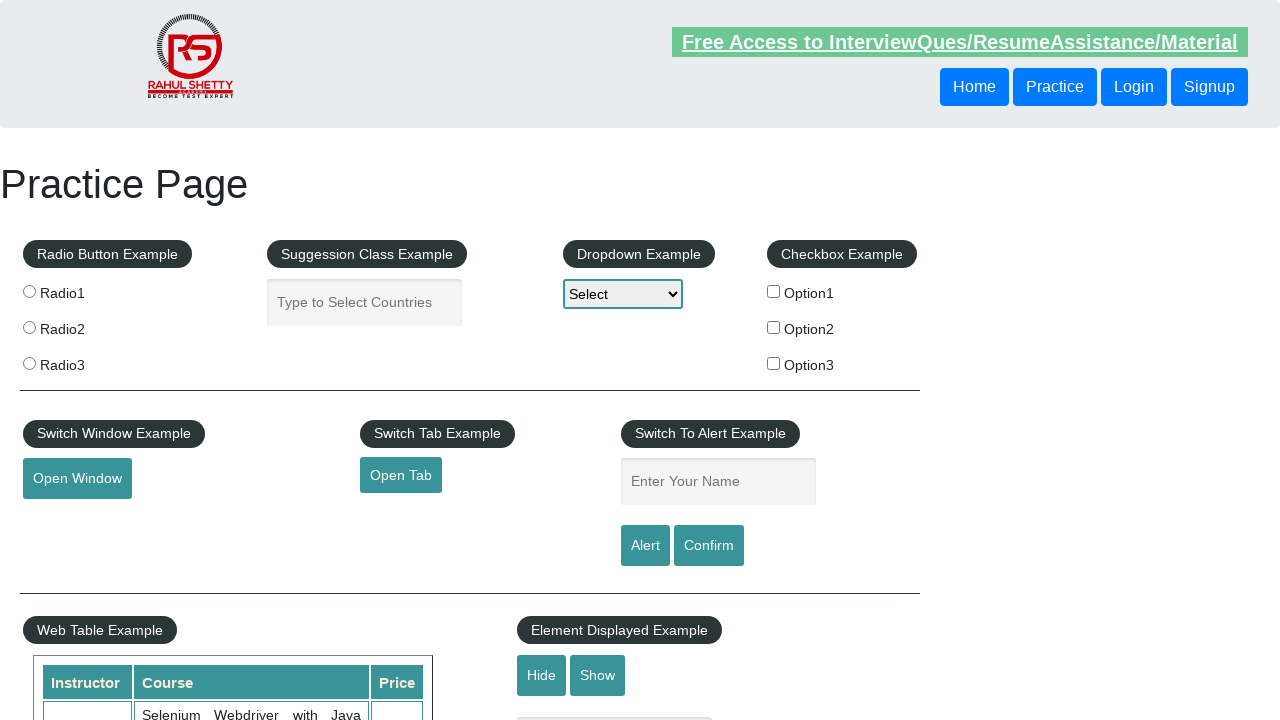

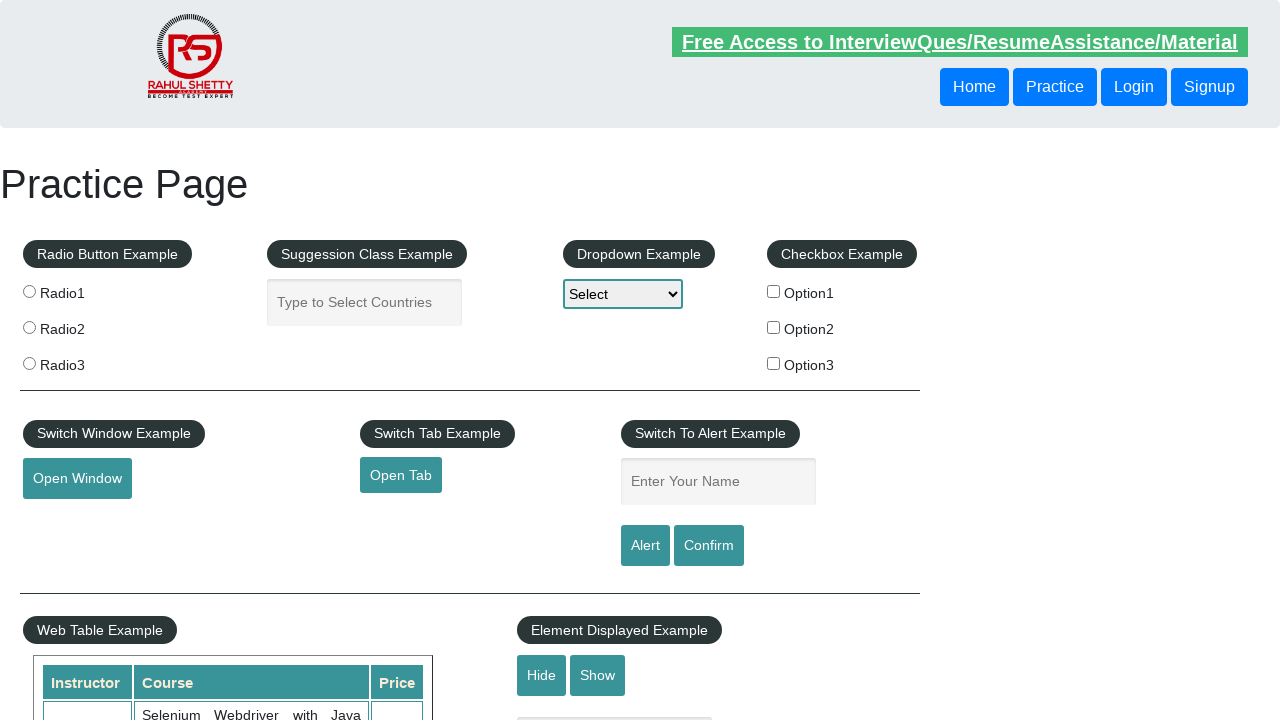